Tests dynamic control visibility by toggling a checkbox element and verifying its display state changes

Starting URL: https://training-support.net/webelements/dynamic-controls

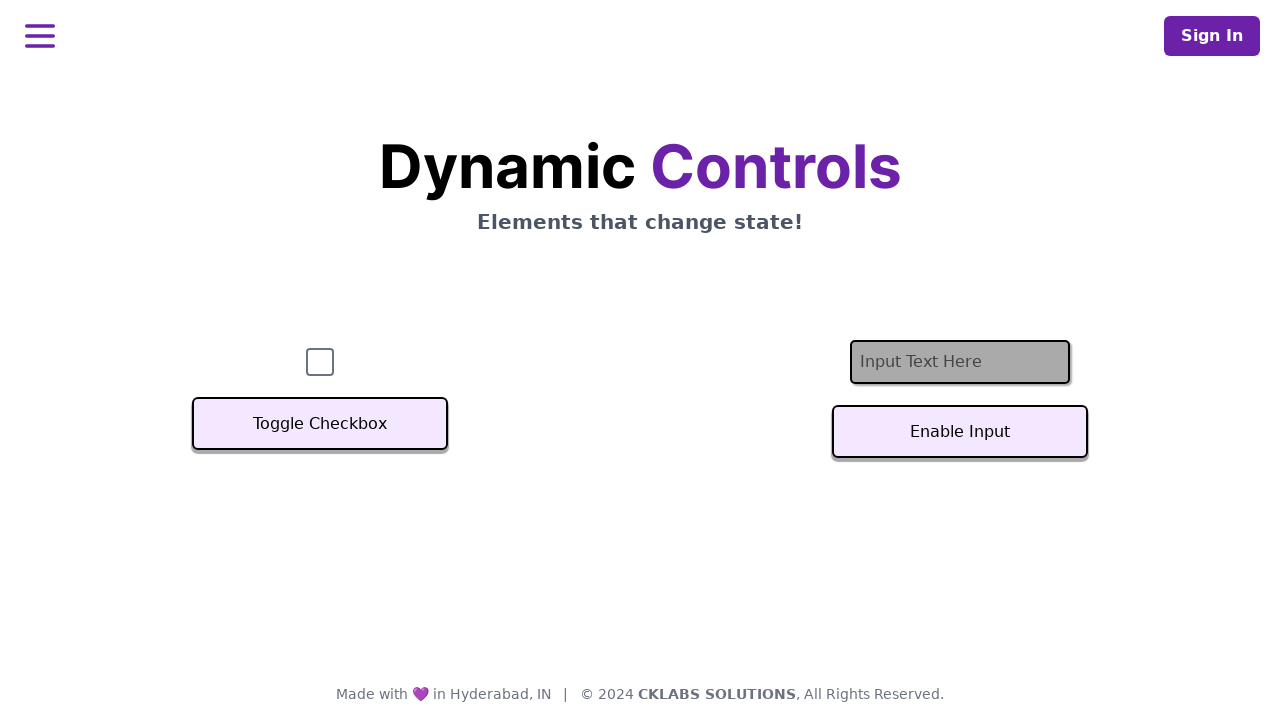

Located checkbox element
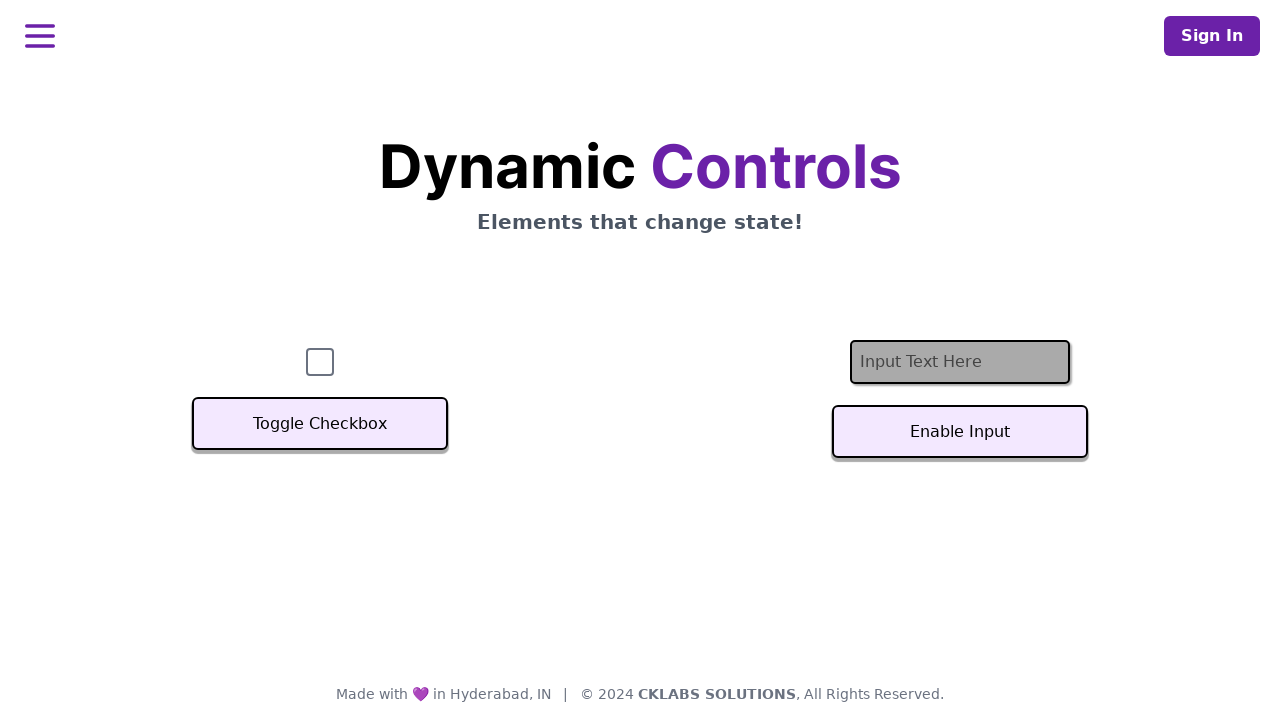

Verified checkbox is initially visible
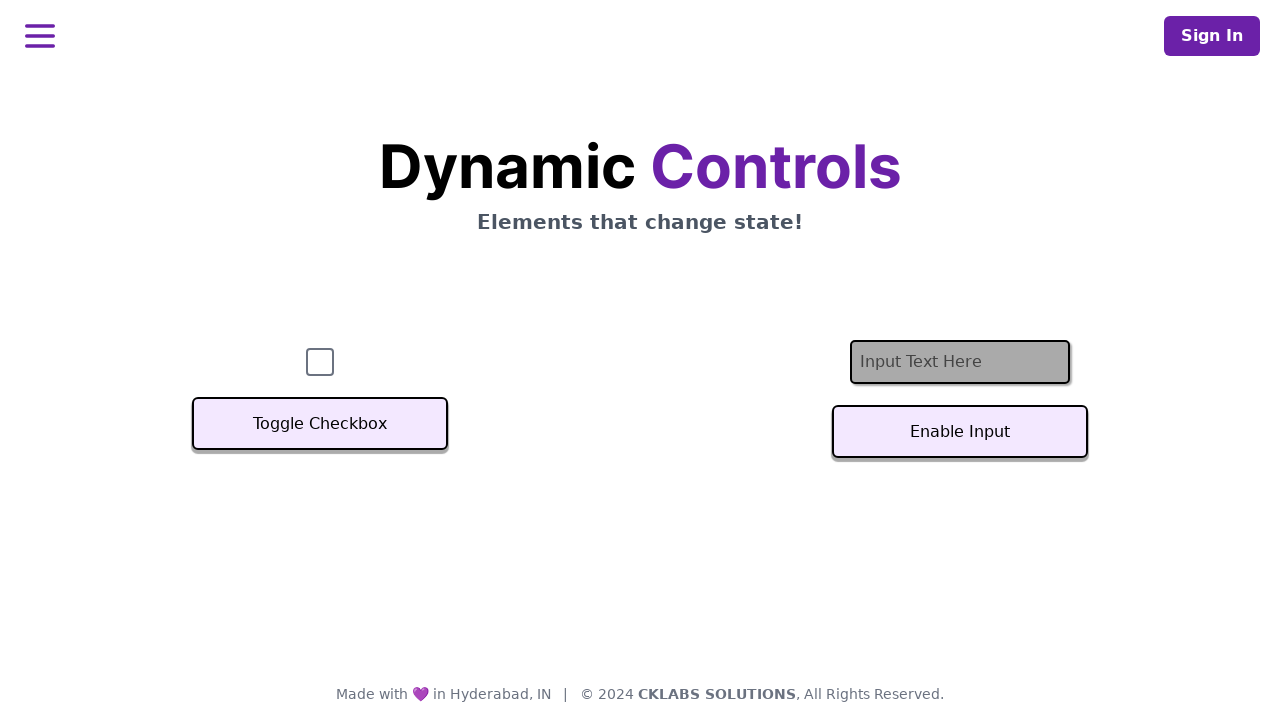

Clicked 'Toggle Checkbox' button at (320, 424) on button:has-text('Toggle Checkbox')
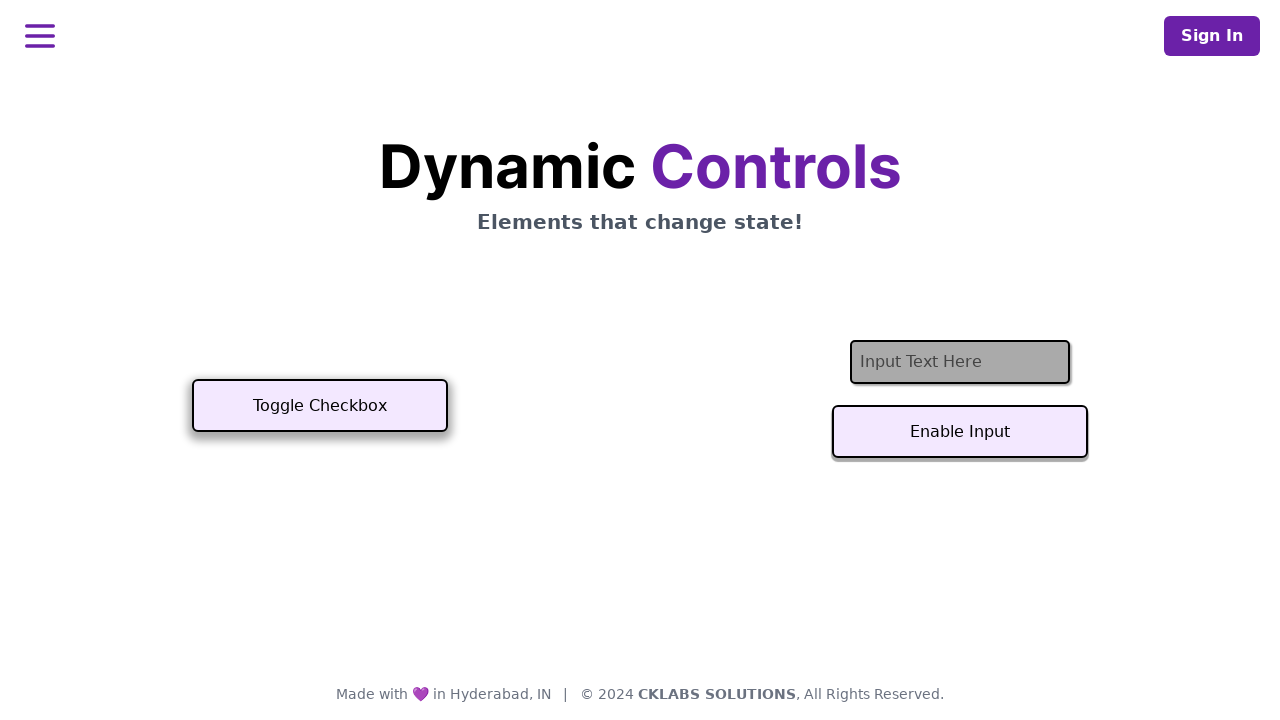

Waited 3000ms for checkbox state change
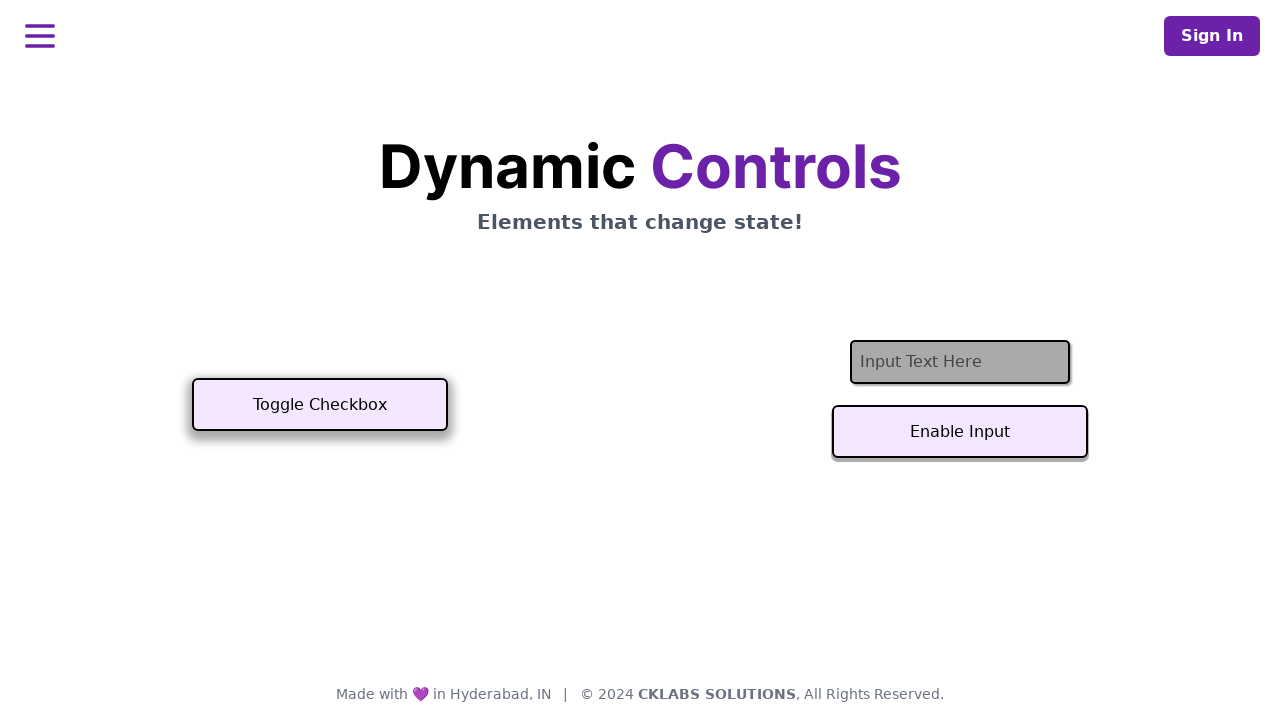

Verified checkbox visibility after toggle
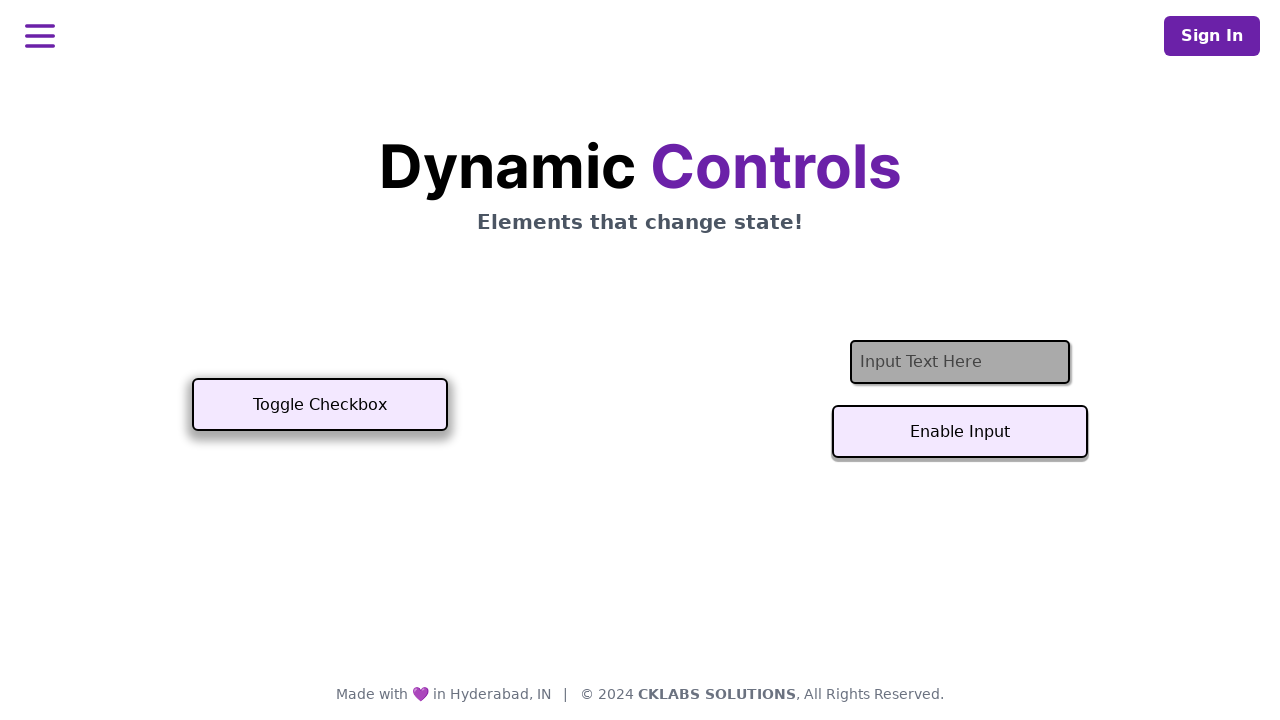

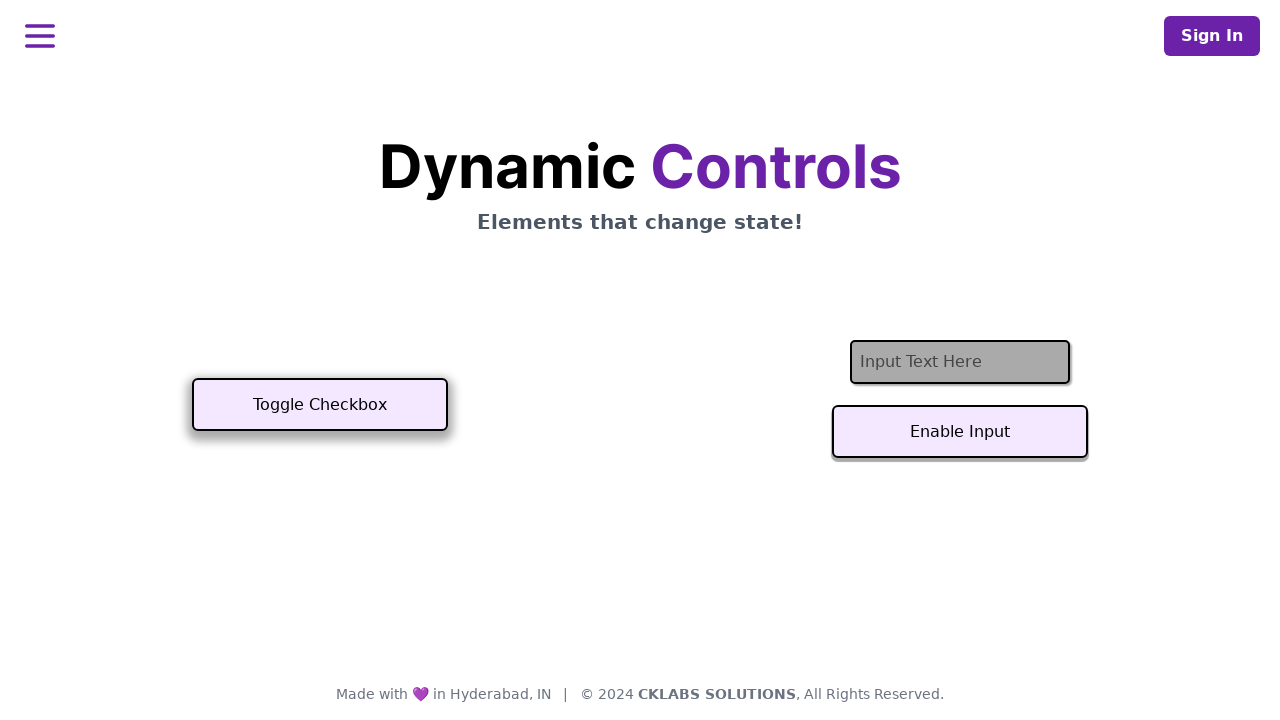